Navigates to All Courses page and verifies course listings are displayed

Starting URL: https://alchemy.hguy.co/lms

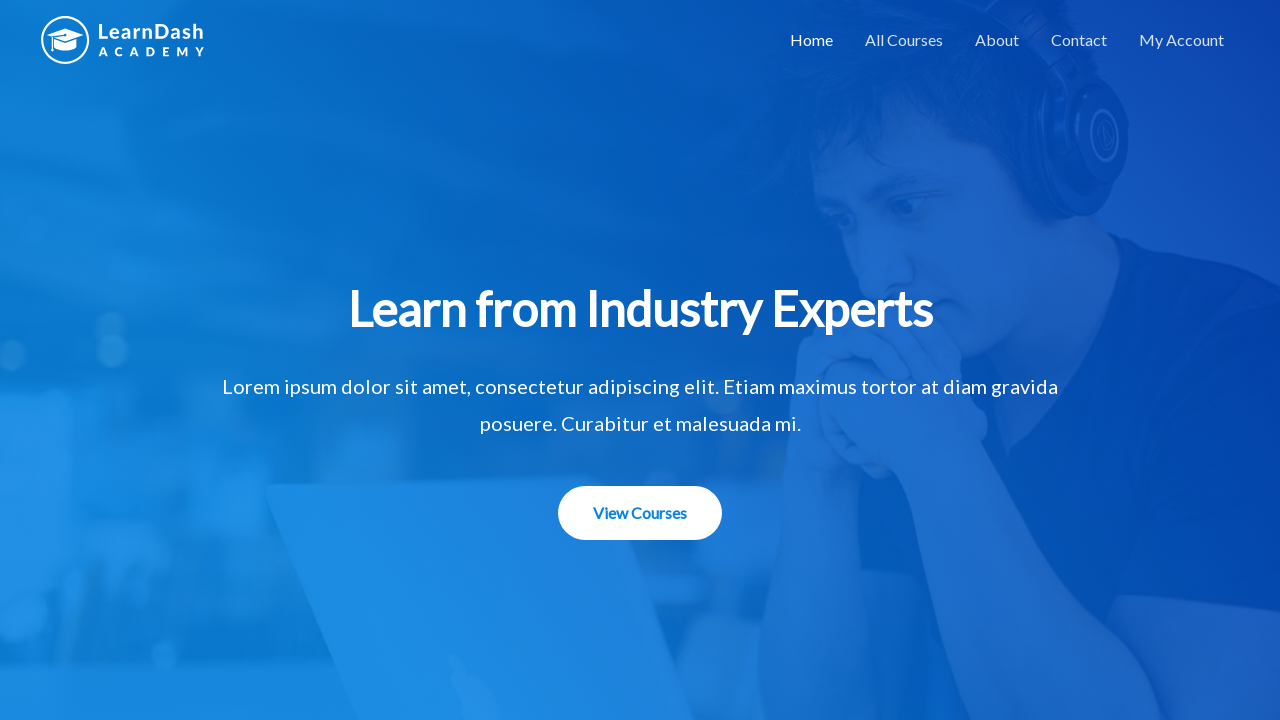

Clicked 'All Courses' link at (904, 40) on text=All Courses
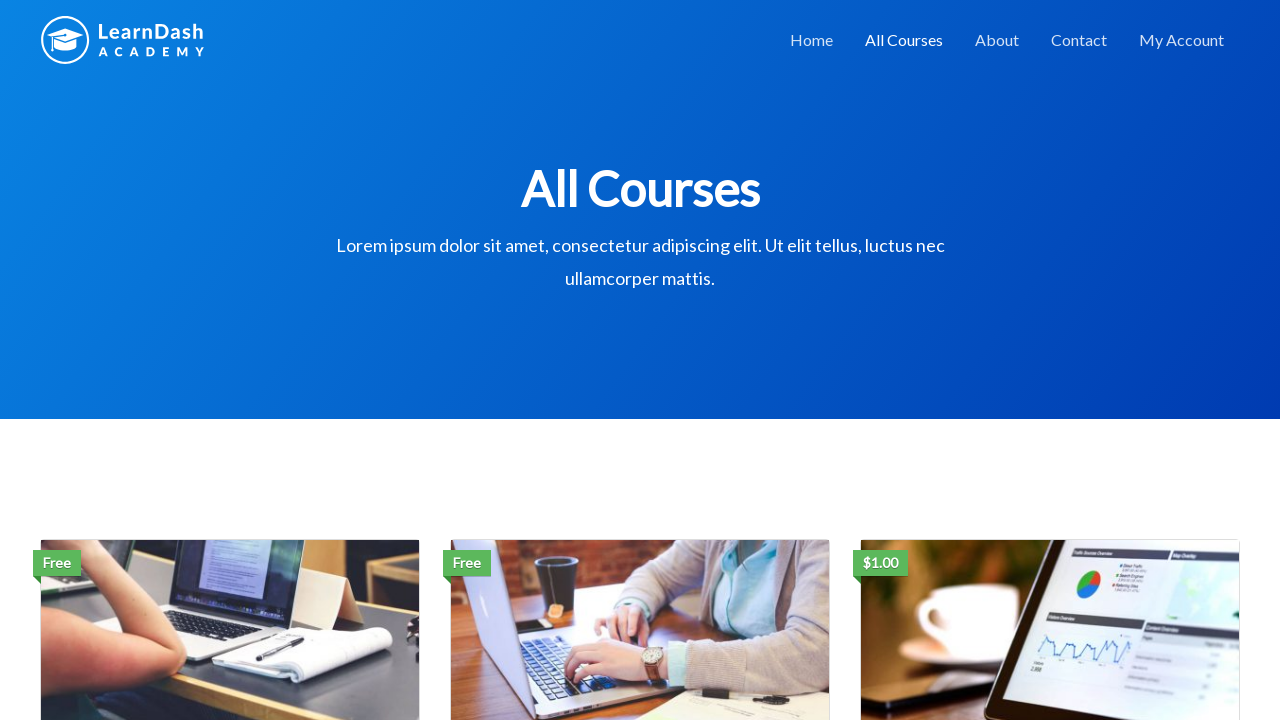

Waited for course titles to load
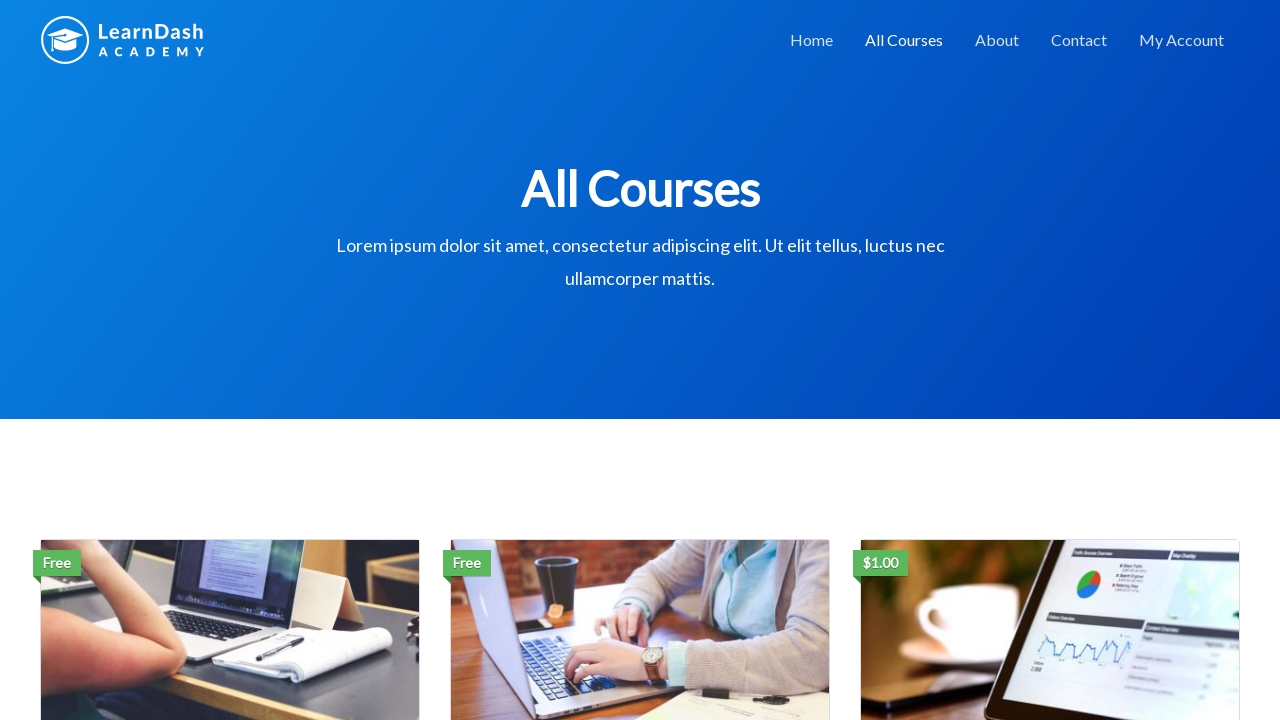

Retrieved 3 course titles from page
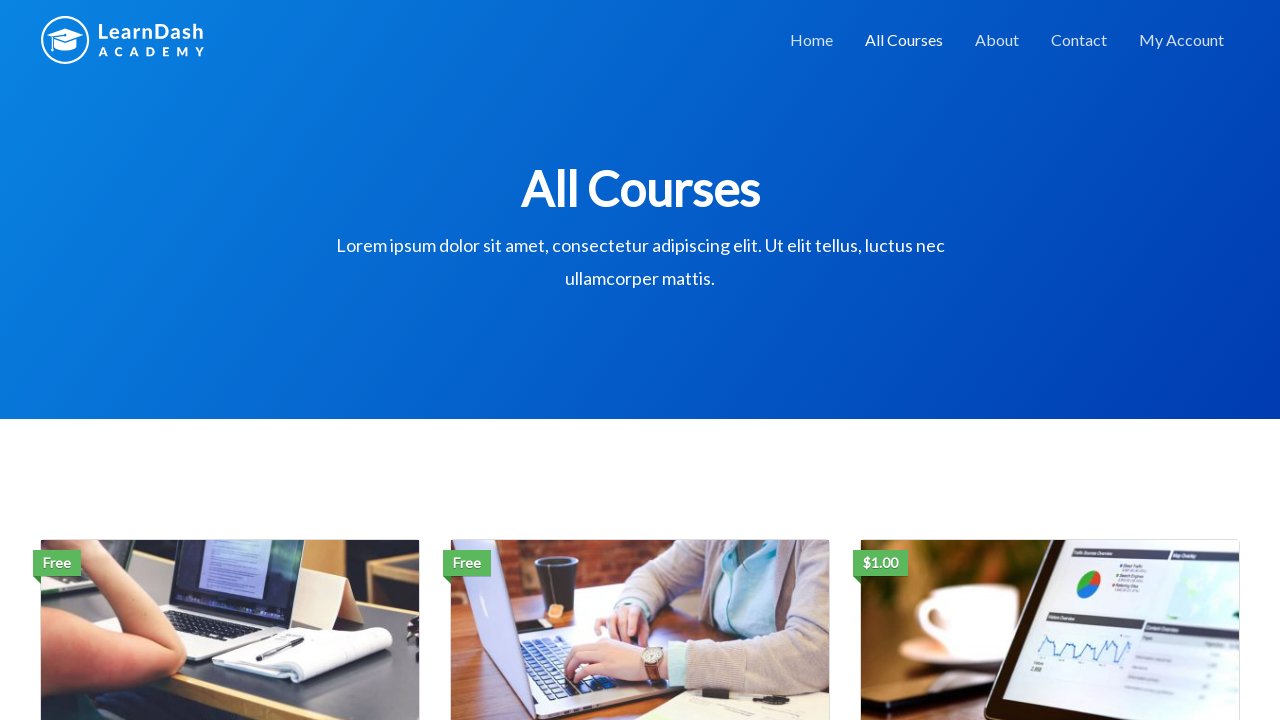

Verified that course listings are displayed (assertion passed)
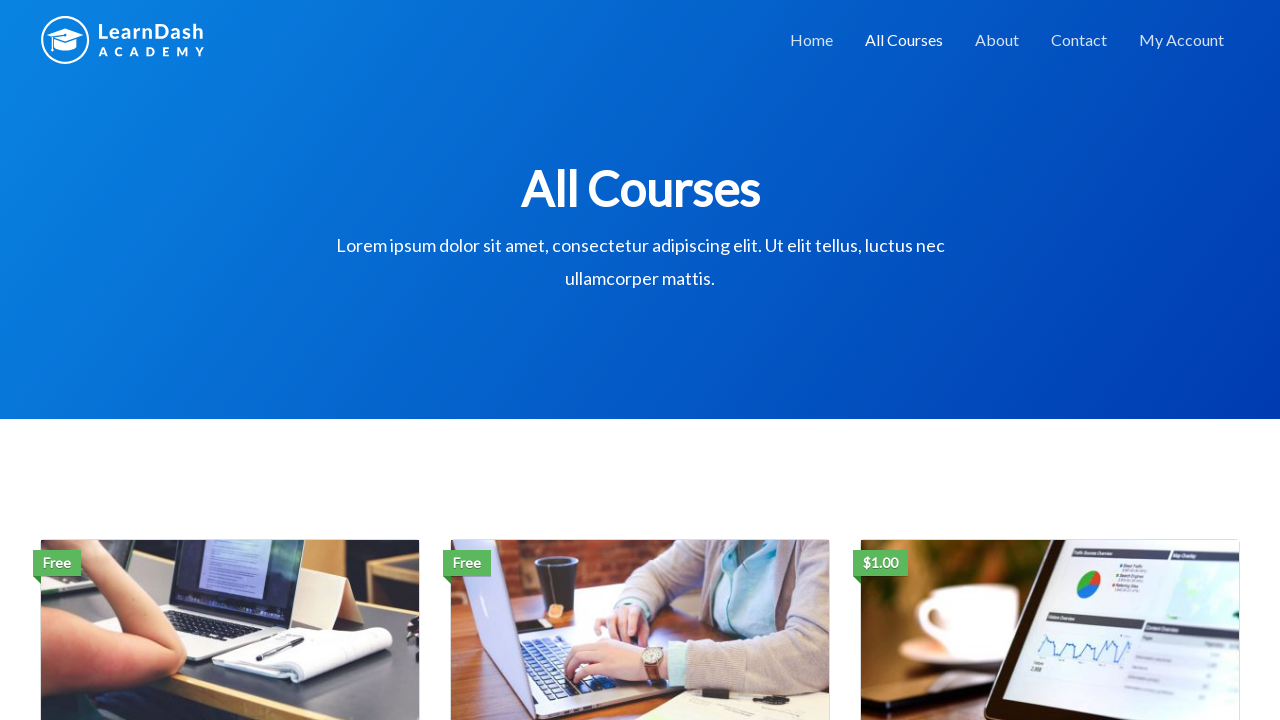

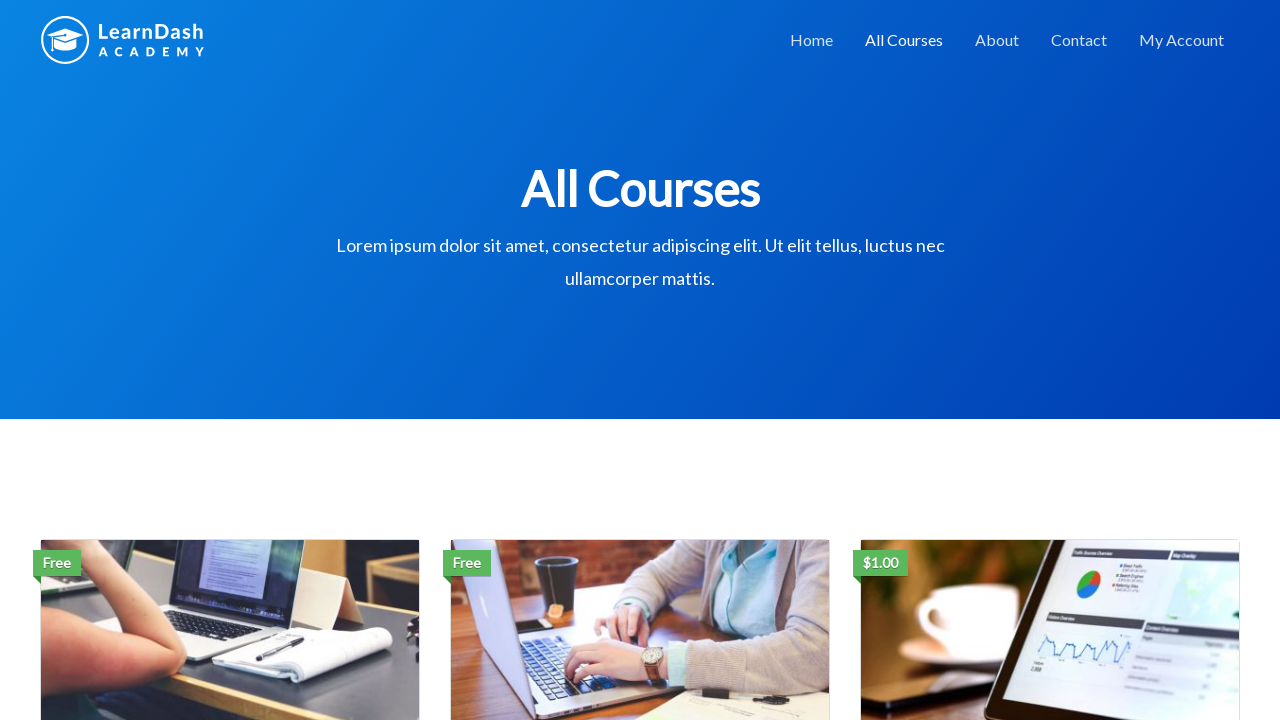